Validates that the OrangeHRM demo login application page loads correctly by checking that the page title contains "OrangeHRM"

Starting URL: https://opensource-demo.orangehrmlive.com

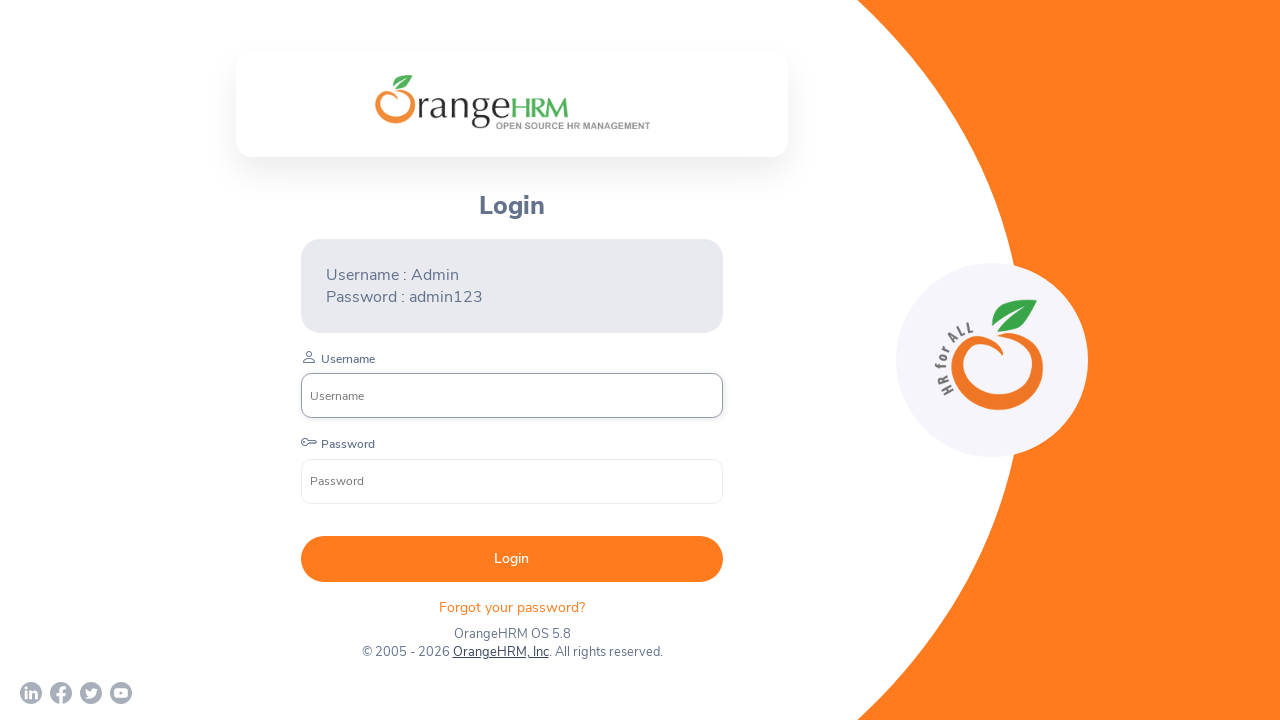

Page loaded with domcontentloaded state
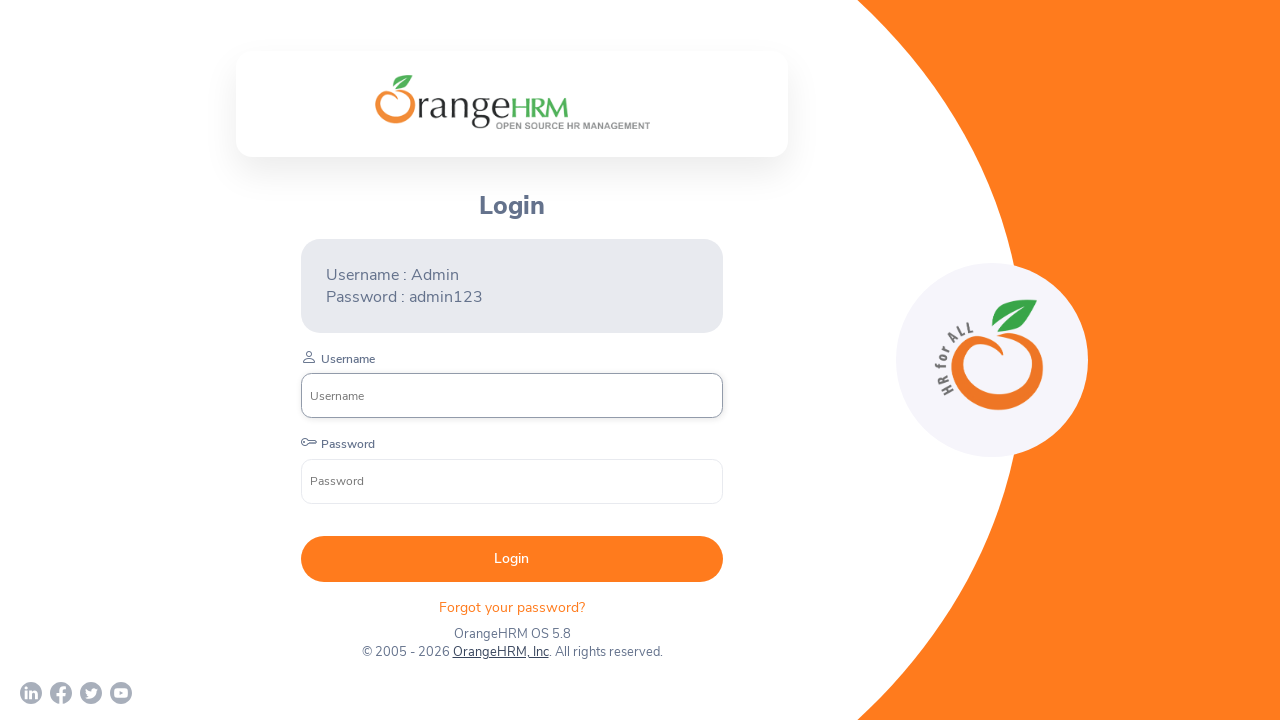

Retrieved page title: OrangeHRM
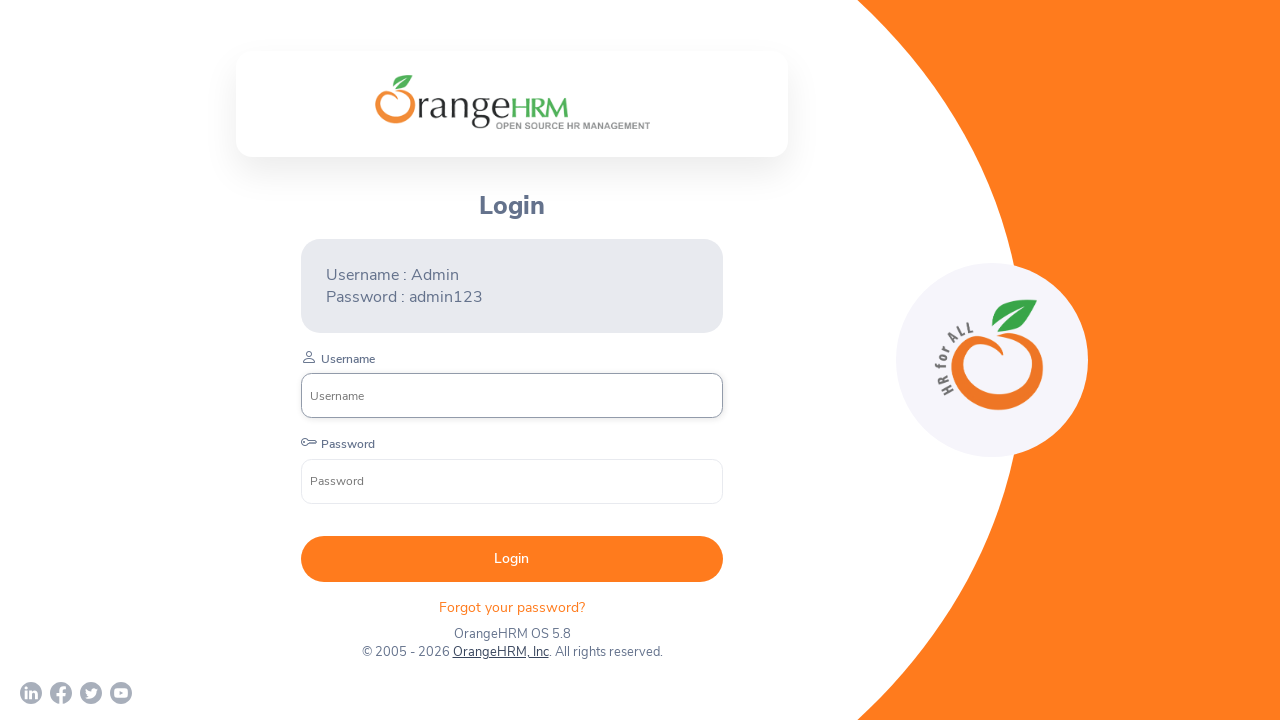

Validated that page title contains 'OrangeHRM'
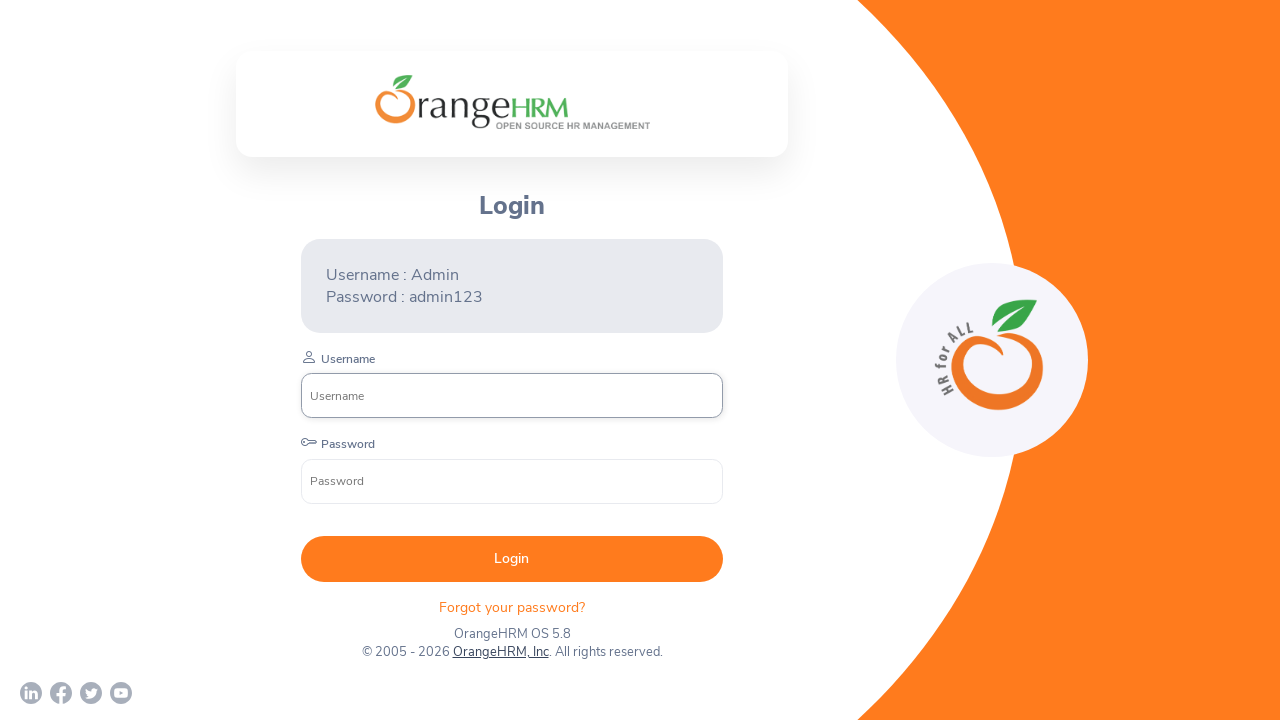

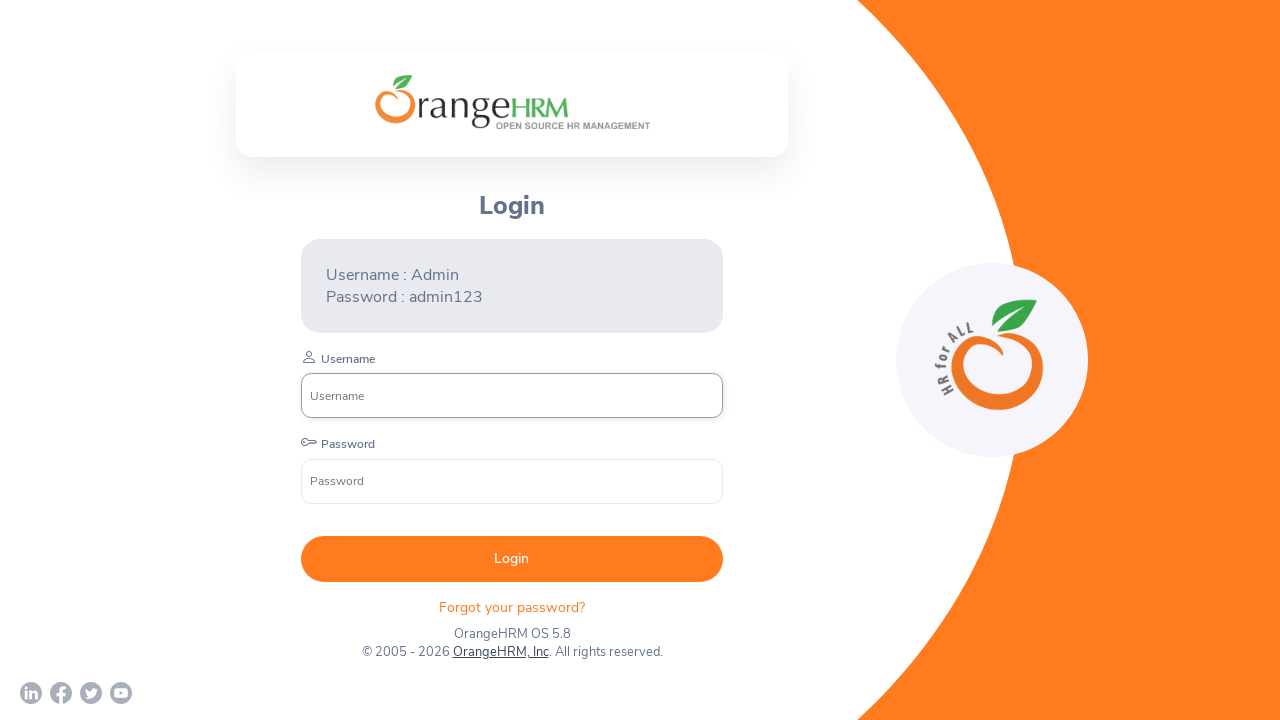